Tests JavaScript prompt dialog by clicking the third alert button, entering text, and verifying the result

Starting URL: https://the-internet.herokuapp.com/javascript_alerts

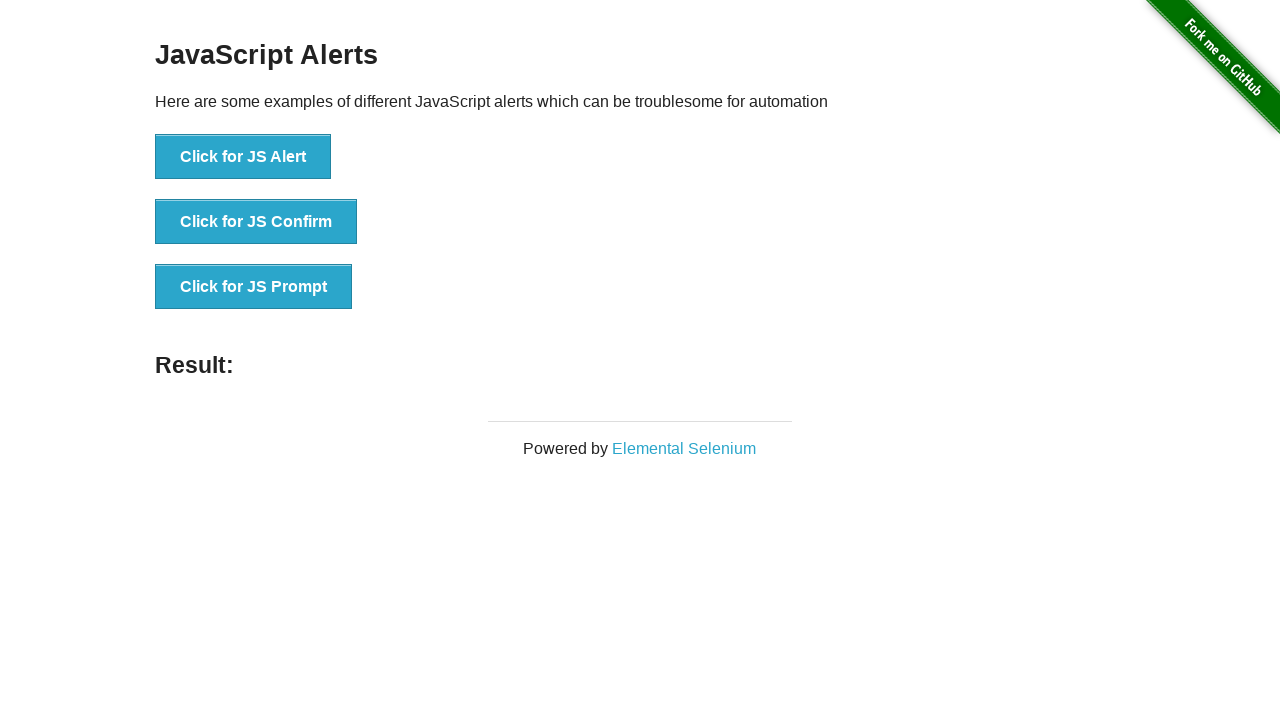

Set up dialog handler to accept prompt with text 'Abdullah'
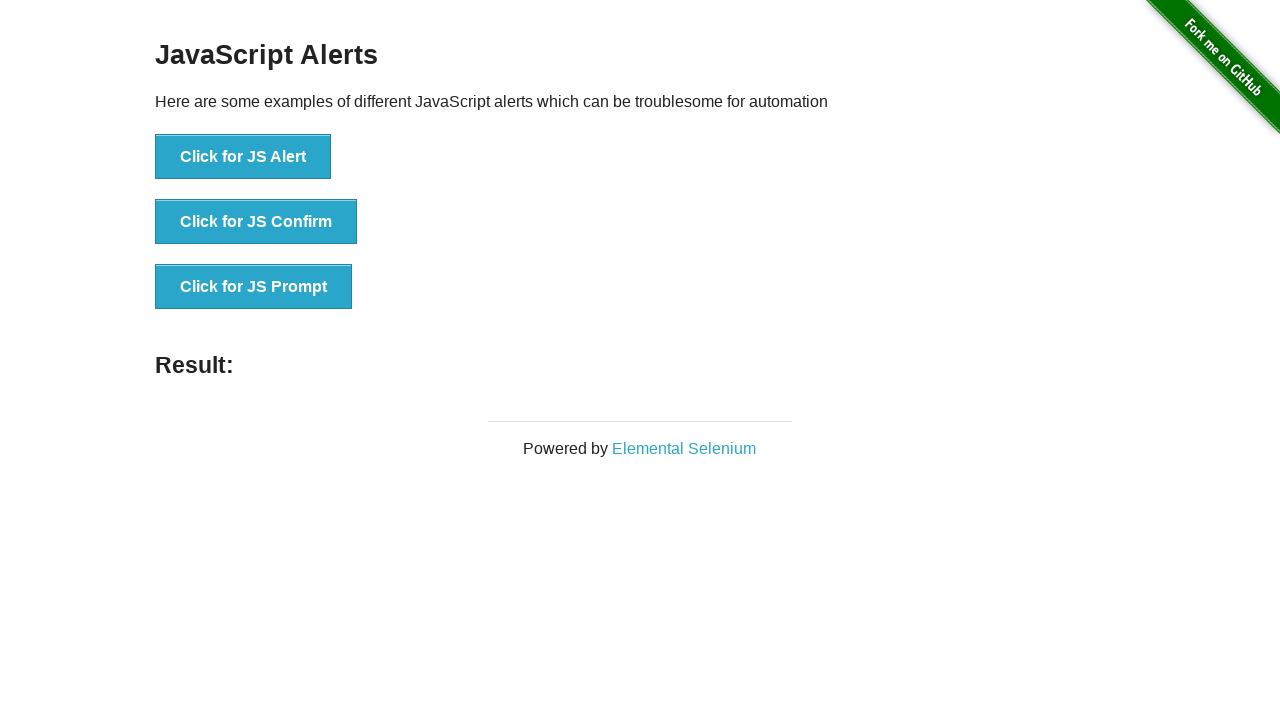

Clicked the third alert button to trigger JavaScript prompt dialog at (254, 287) on xpath=//button[@onclick='jsPrompt()']
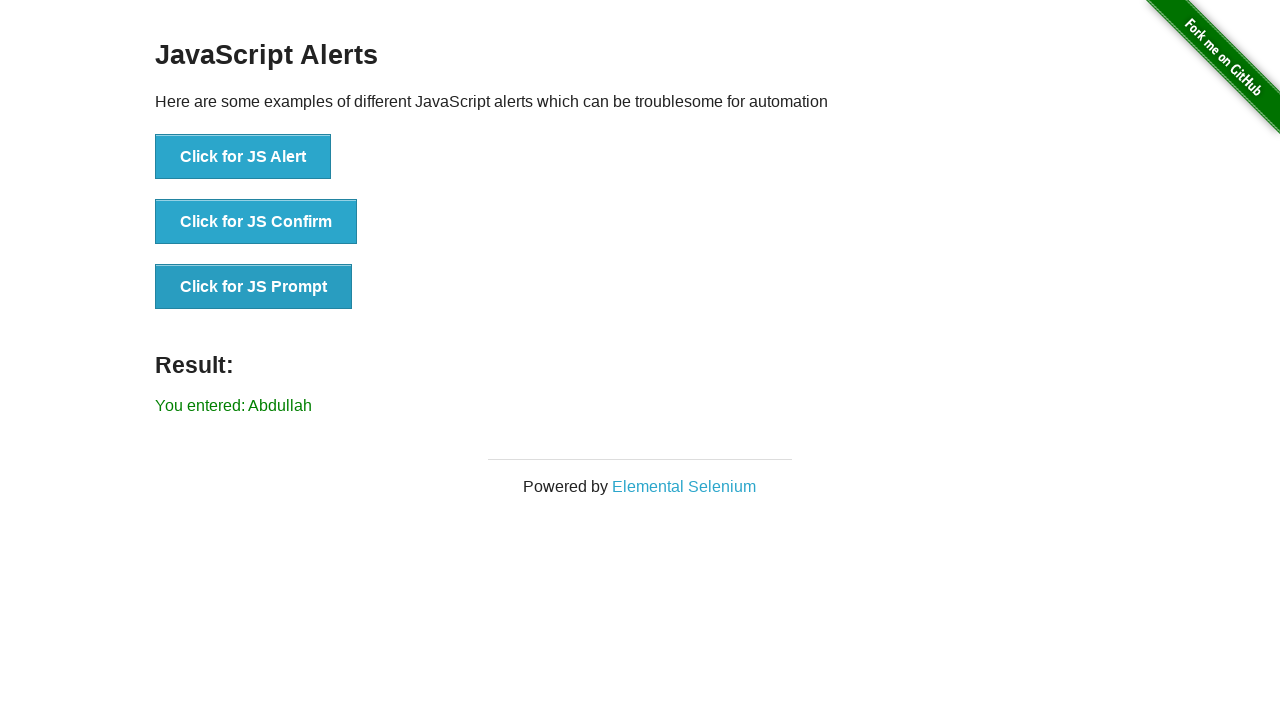

Verified result element is visible after prompt was accepted with text
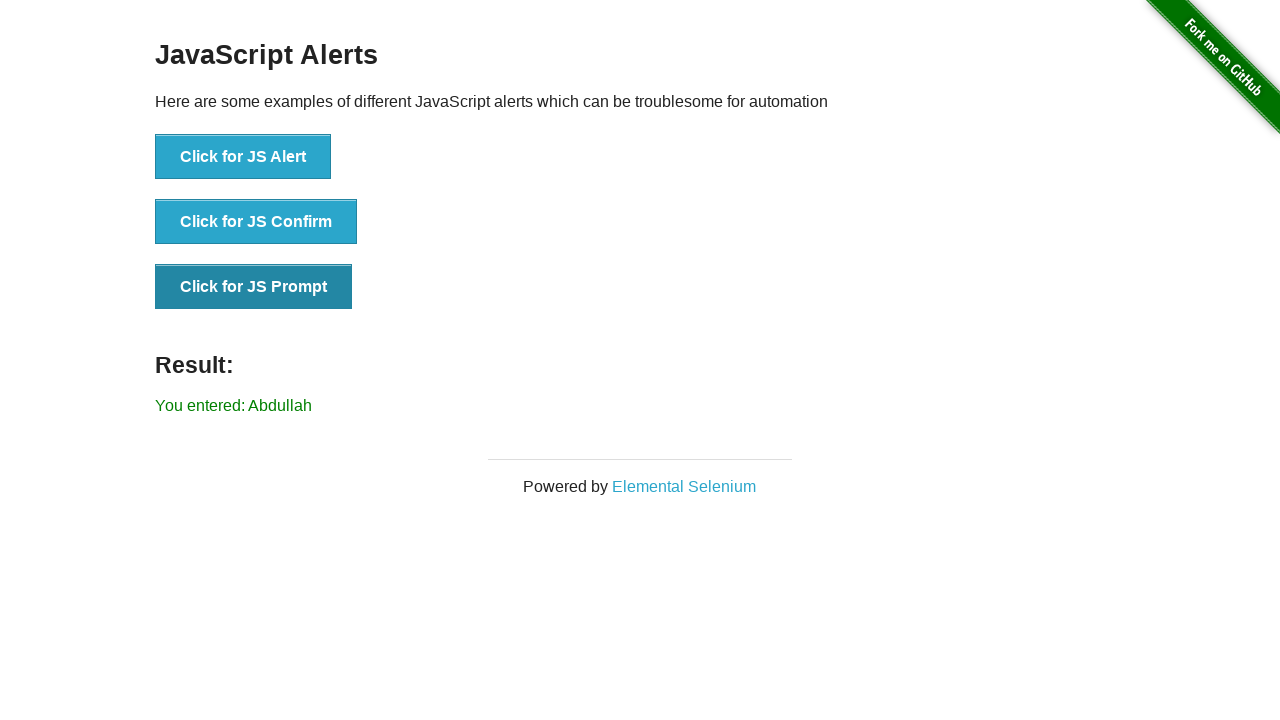

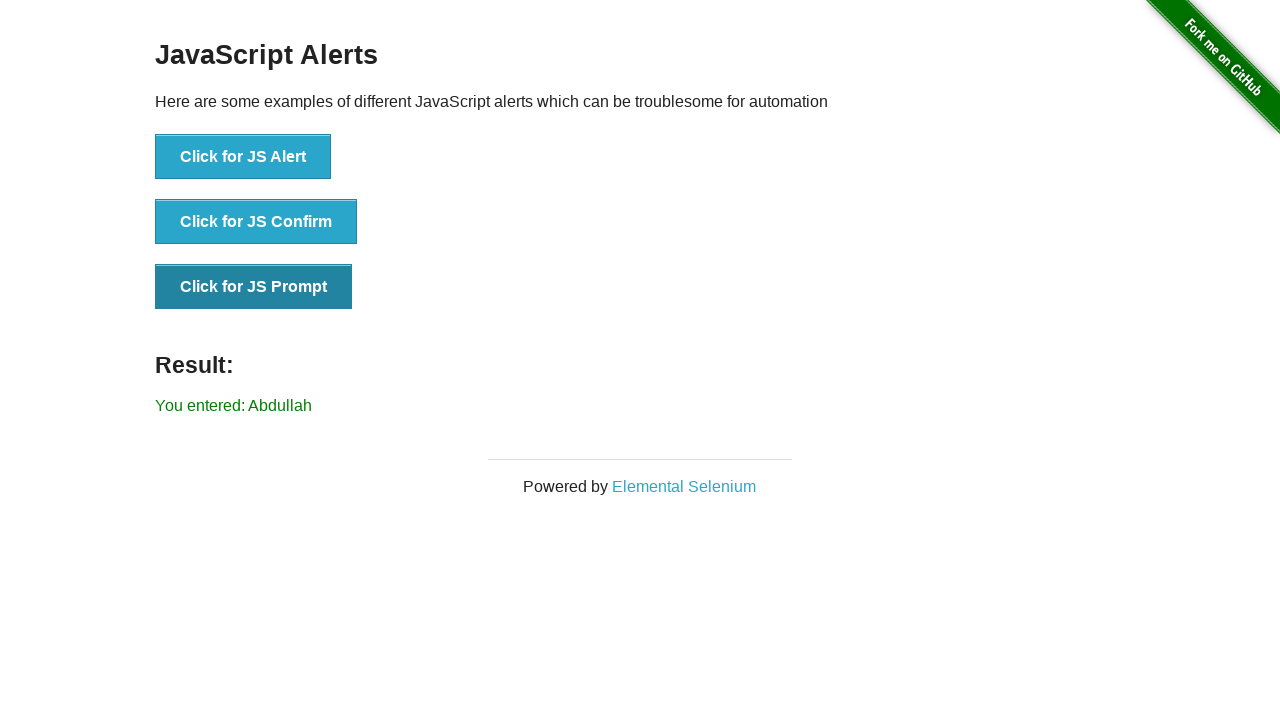